Opens the Purplle beauty e-commerce website and verifies the page loads successfully

Starting URL: https://www.purplle.com/

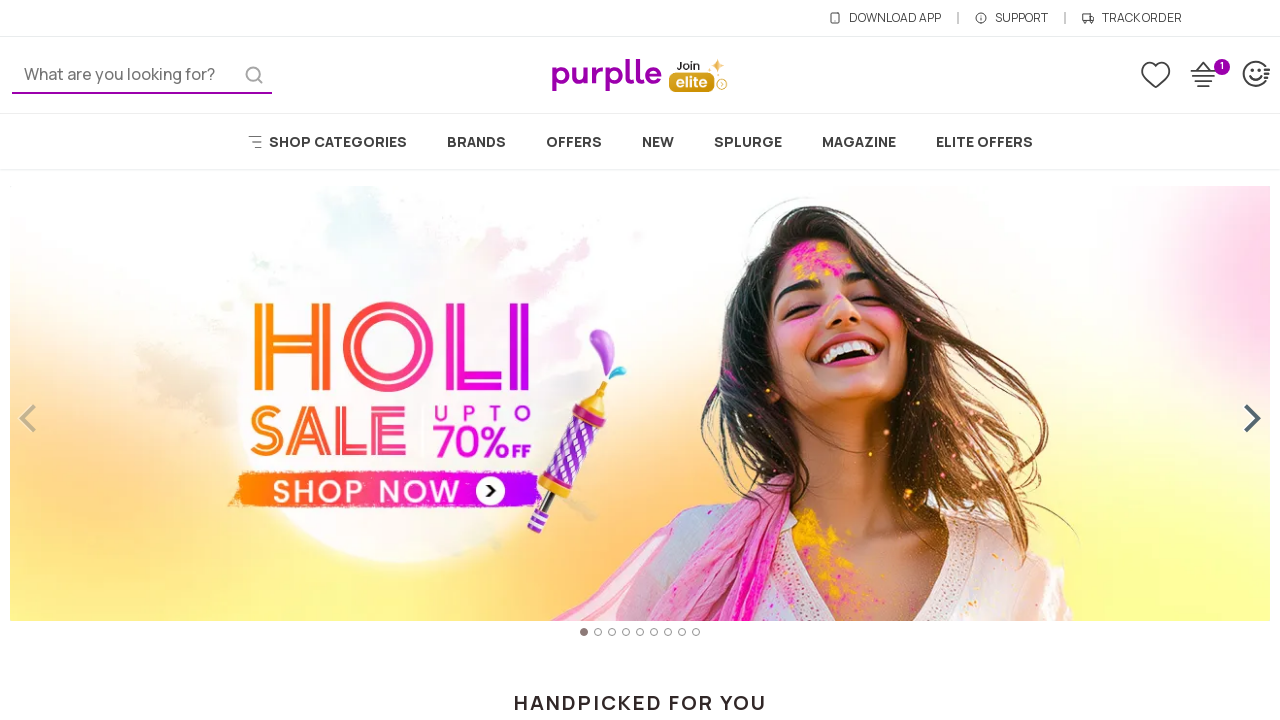

Waited for page DOM content to load
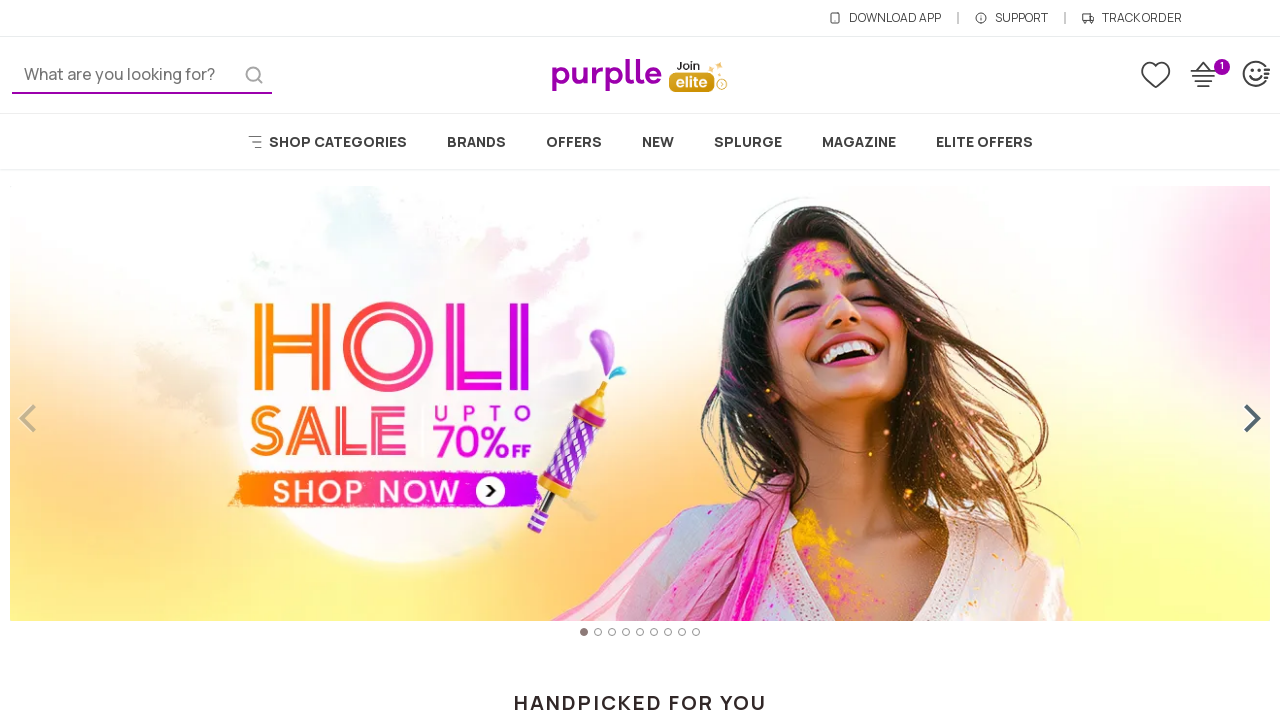

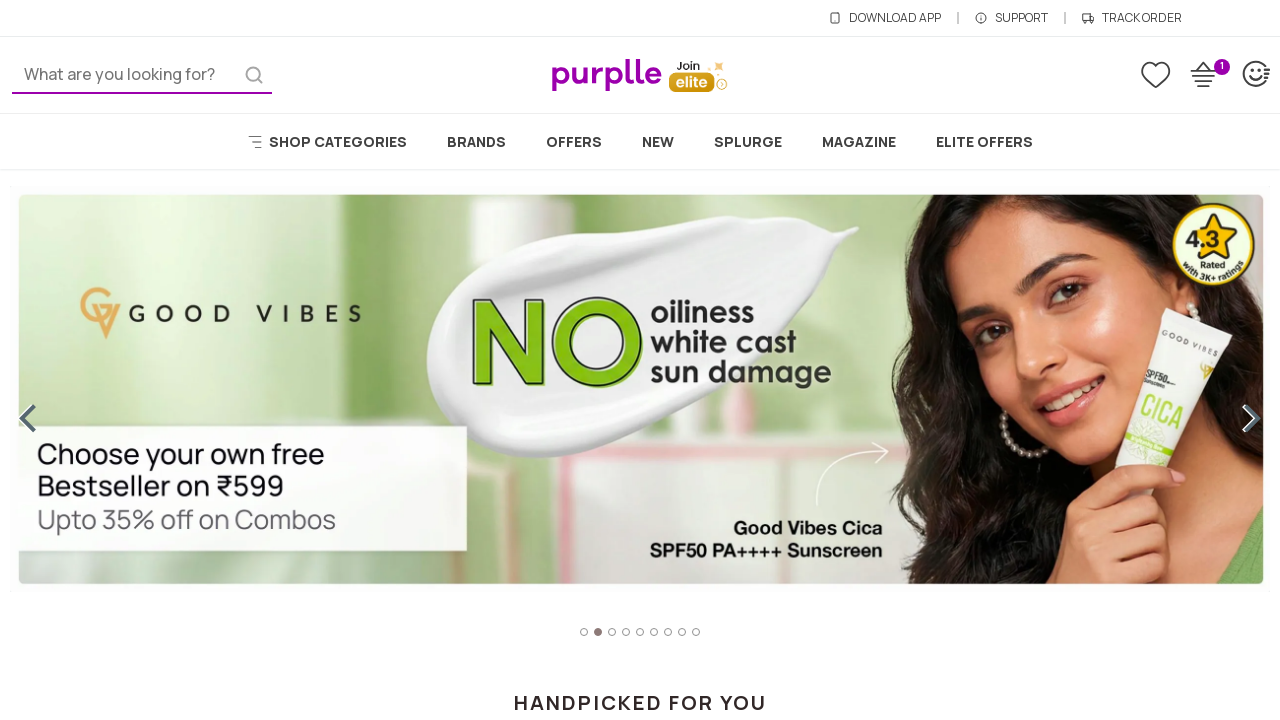